Tests checkbox functionality by ensuring both checkboxes are selected - clicks on each checkbox if it's not already selected, then verifies both are in selected state

Starting URL: https://the-internet.herokuapp.com/checkboxes

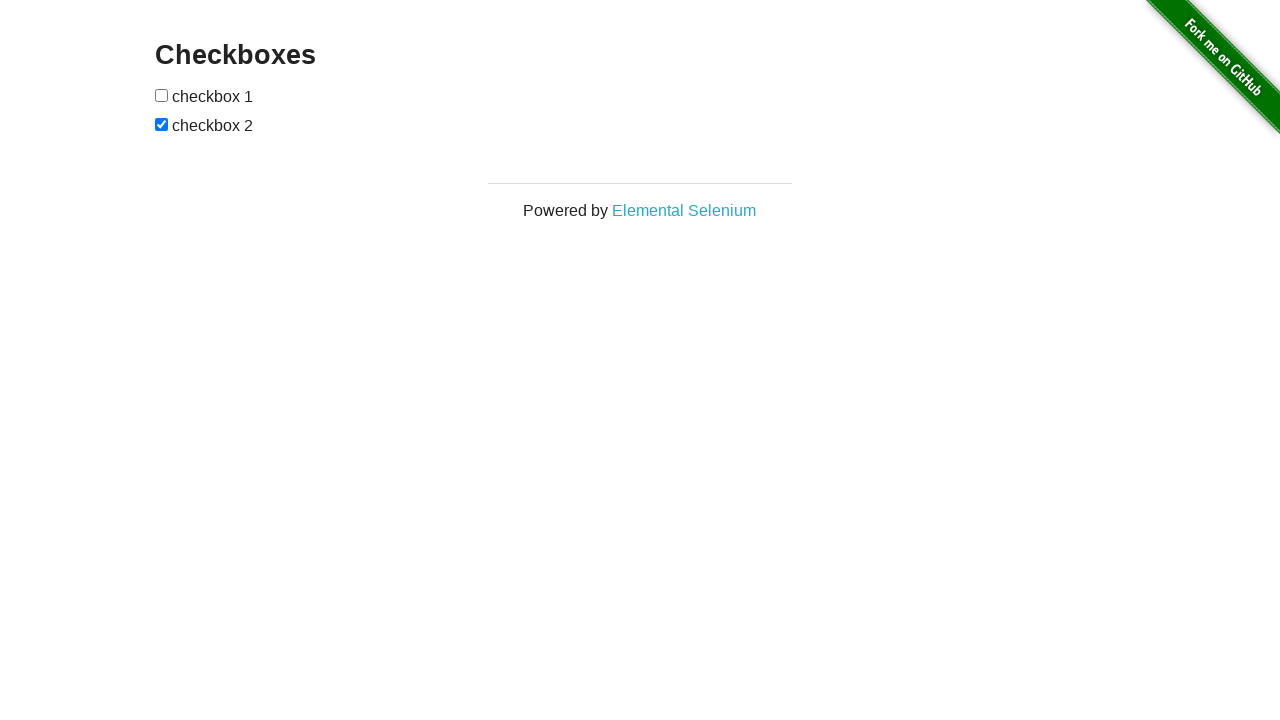

Navigated to checkbox test page
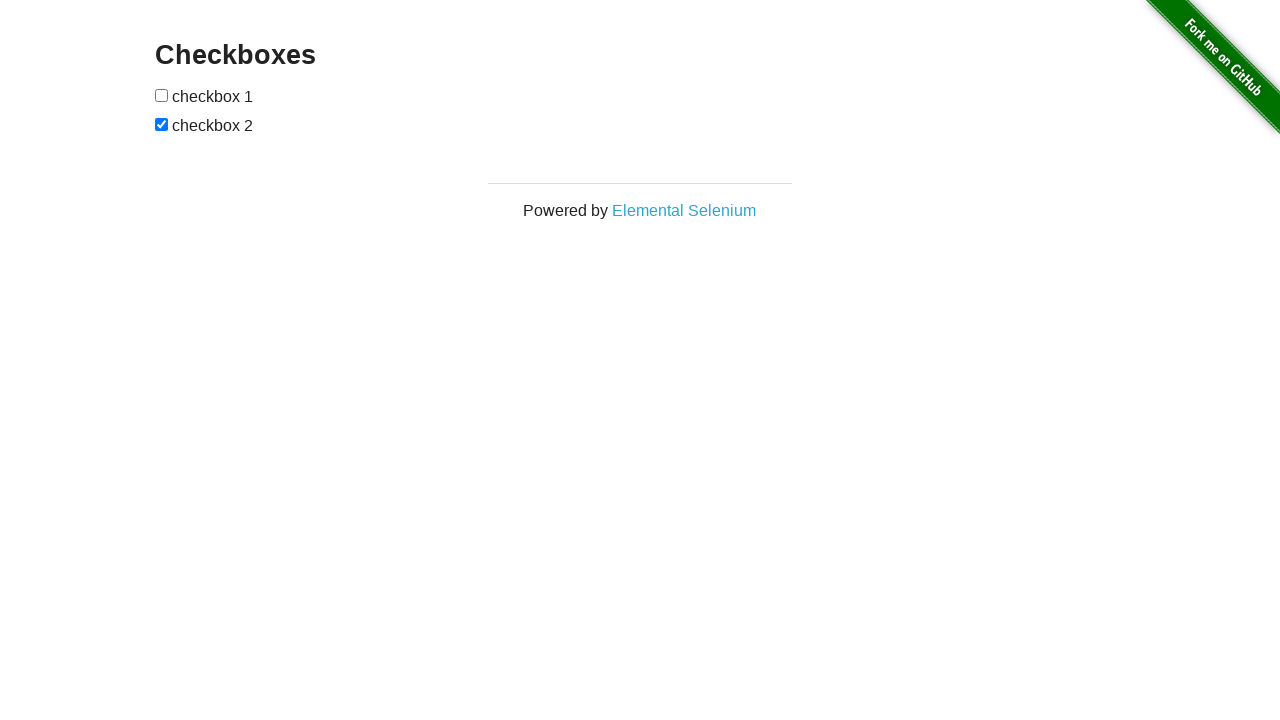

Located first checkbox element
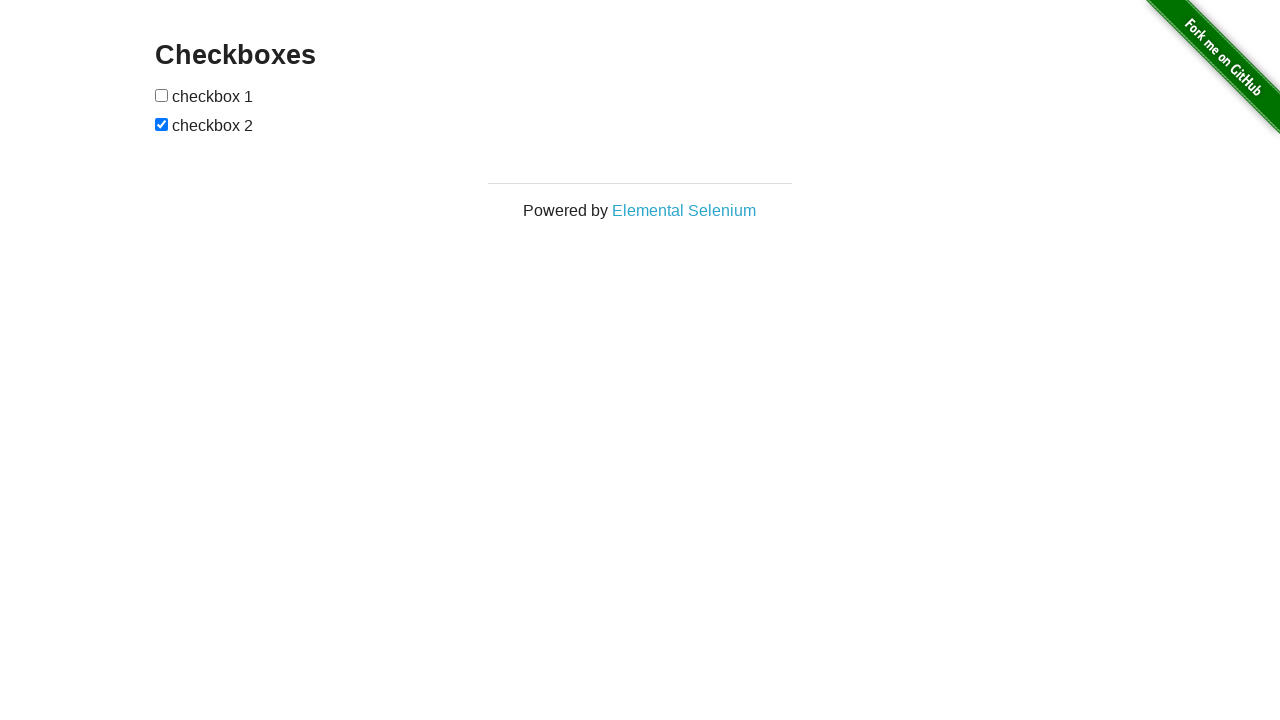

Located second checkbox element
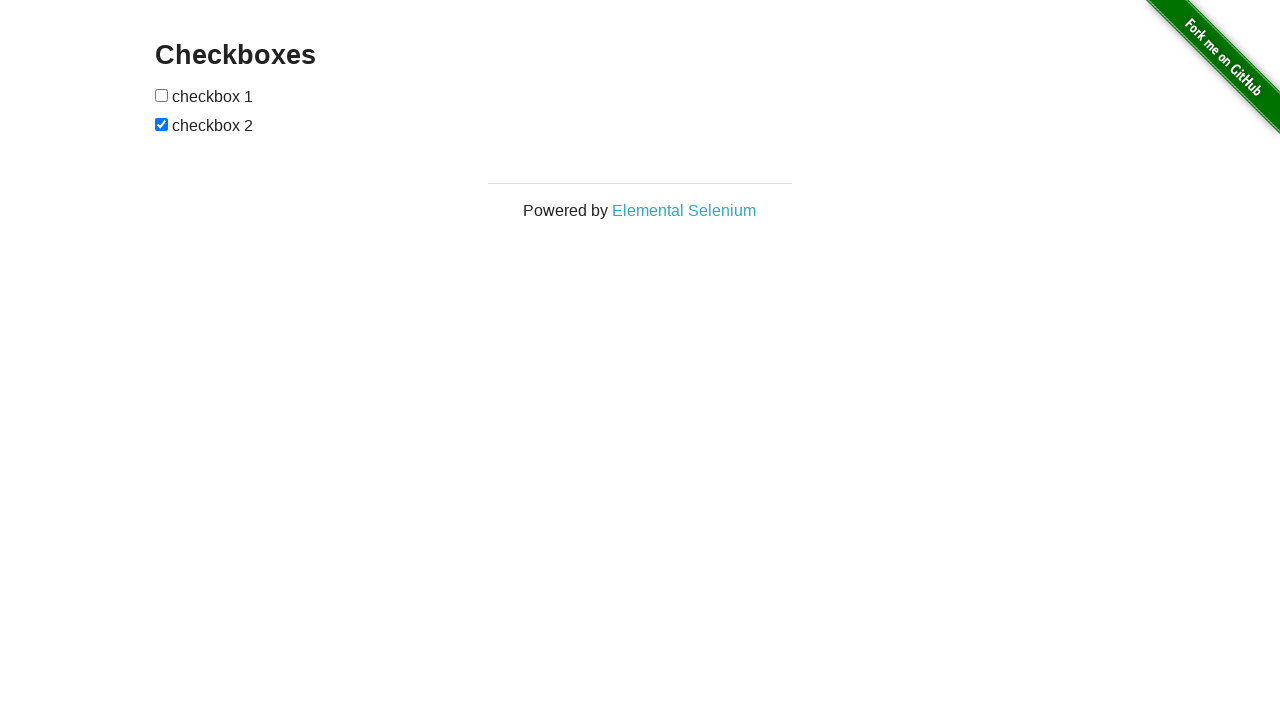

Checked checkbox1 state - not selected
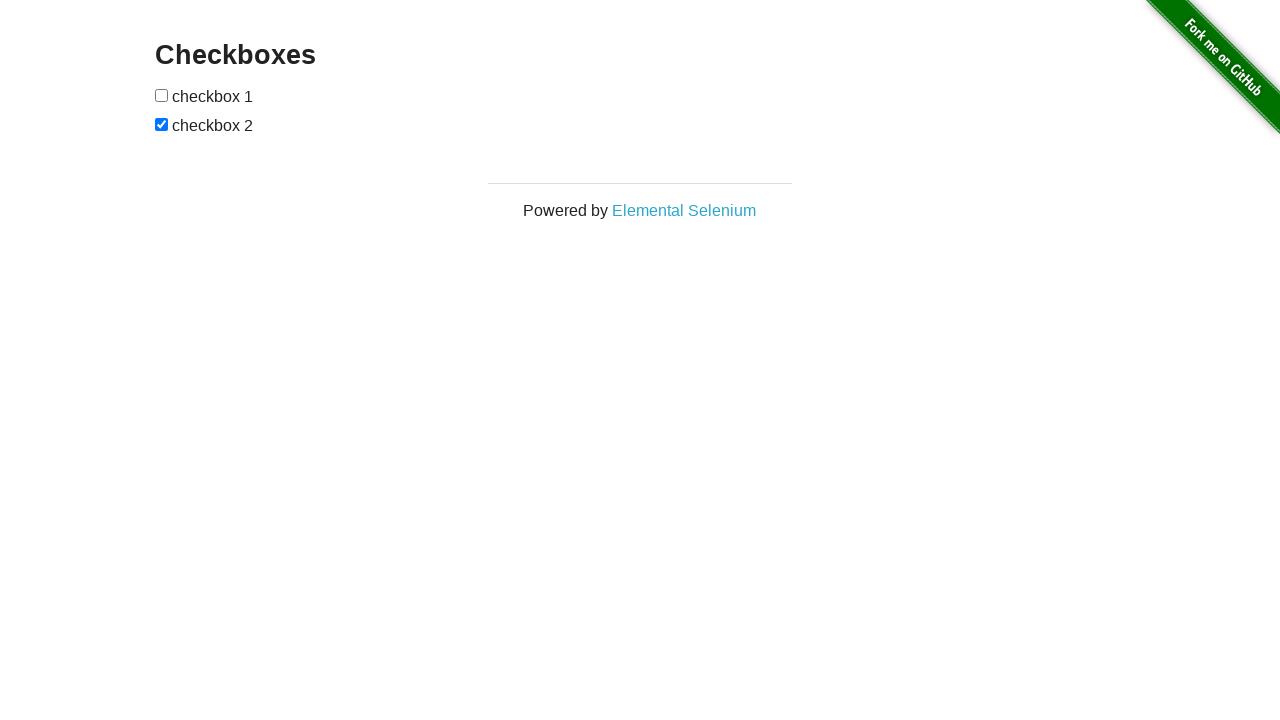

Clicked first checkbox to select it at (162, 95) on (//input[@type='checkbox'])[1]
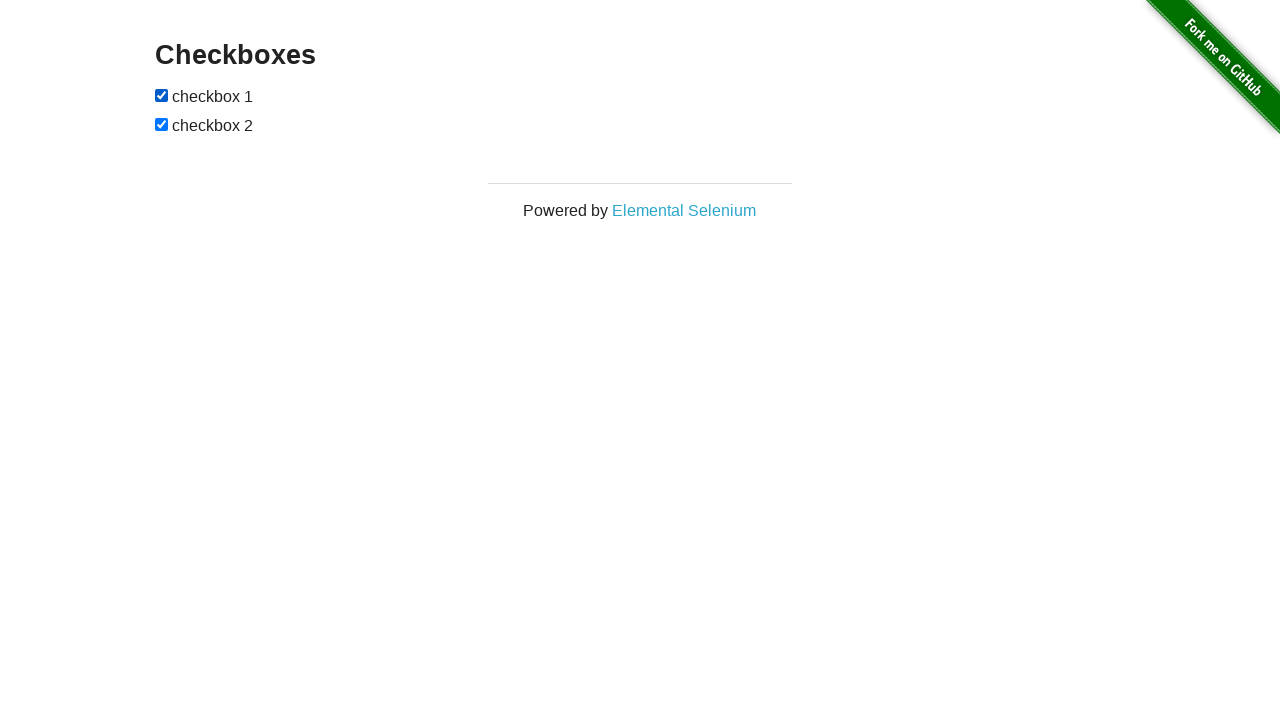

Checked checkbox2 state - already selected
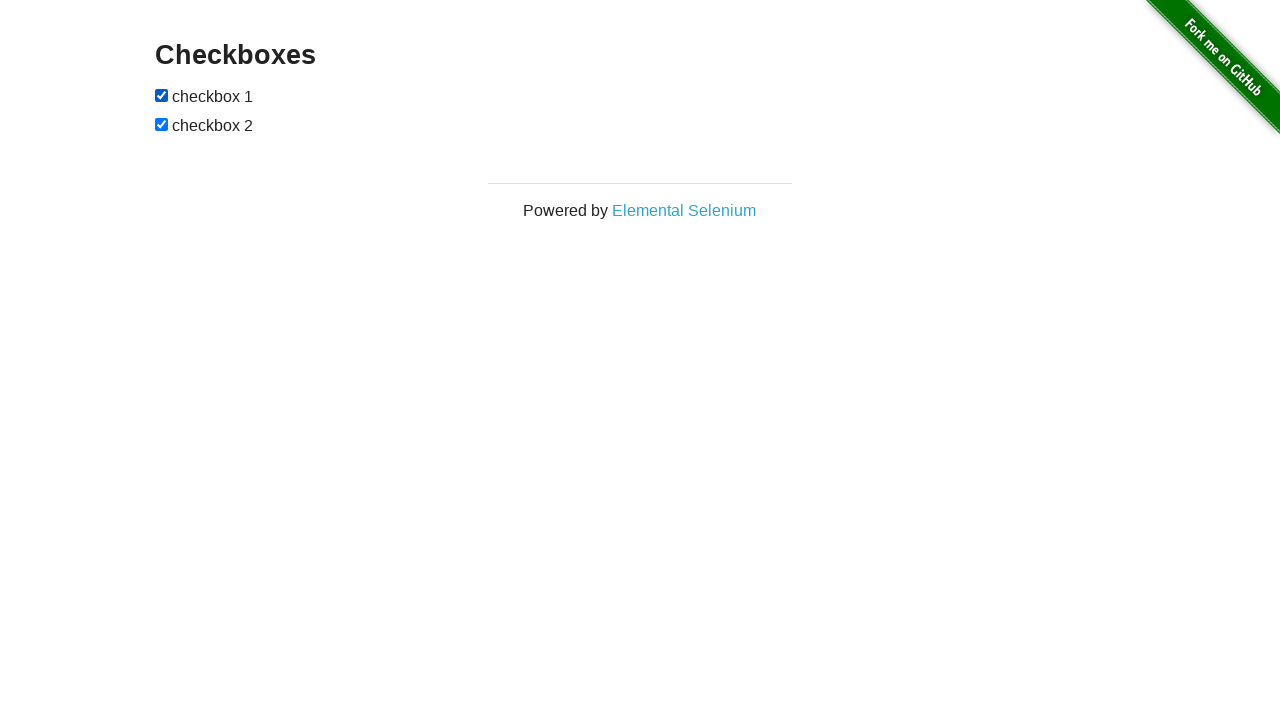

Verified first checkbox is selected
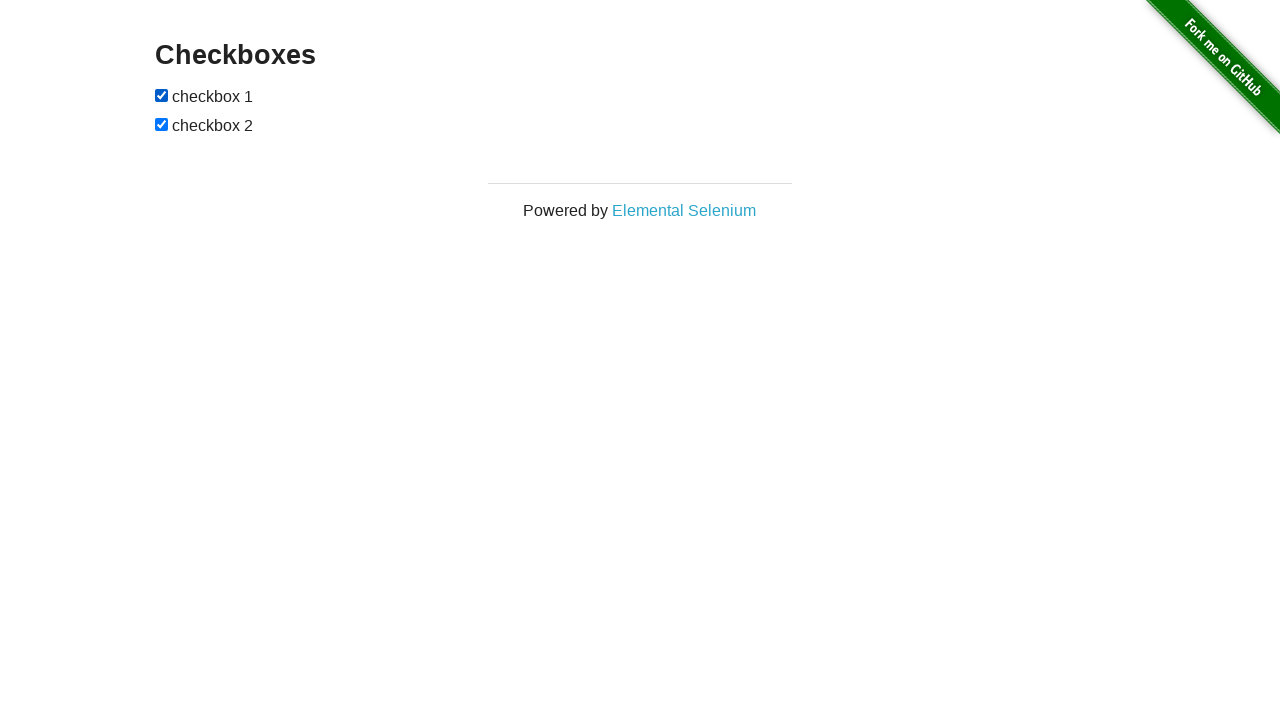

Verified second checkbox is selected
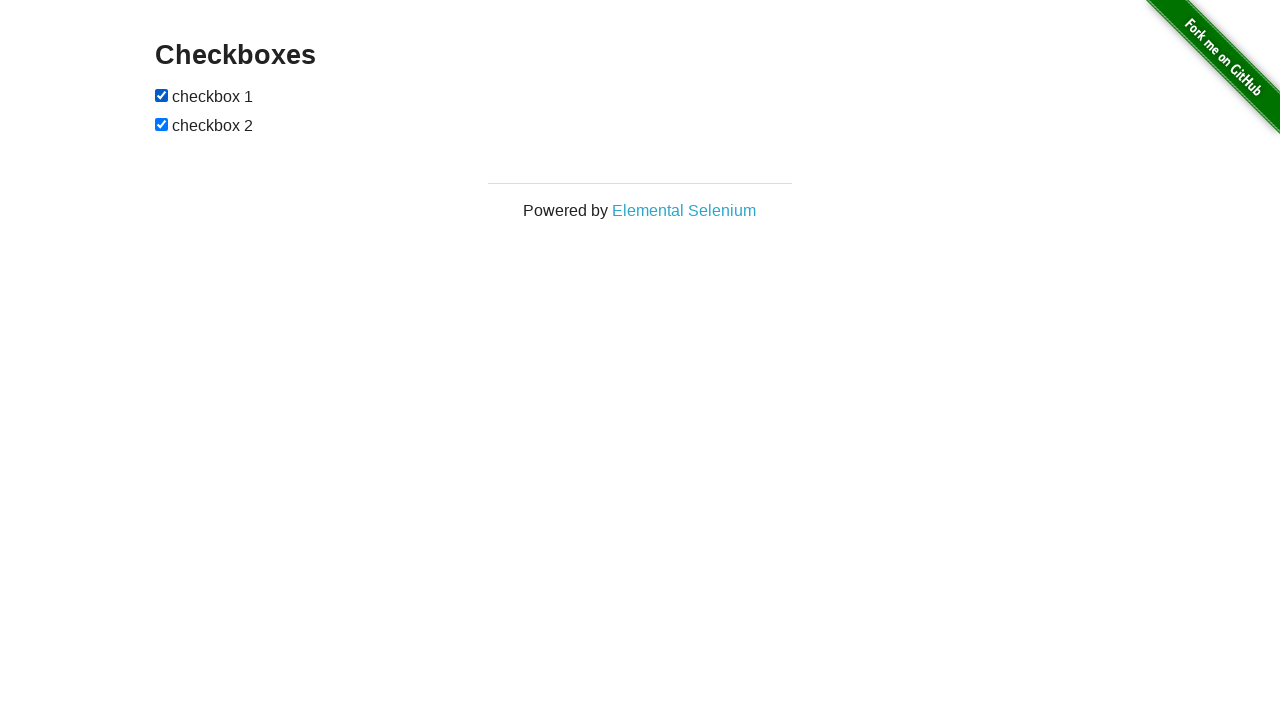

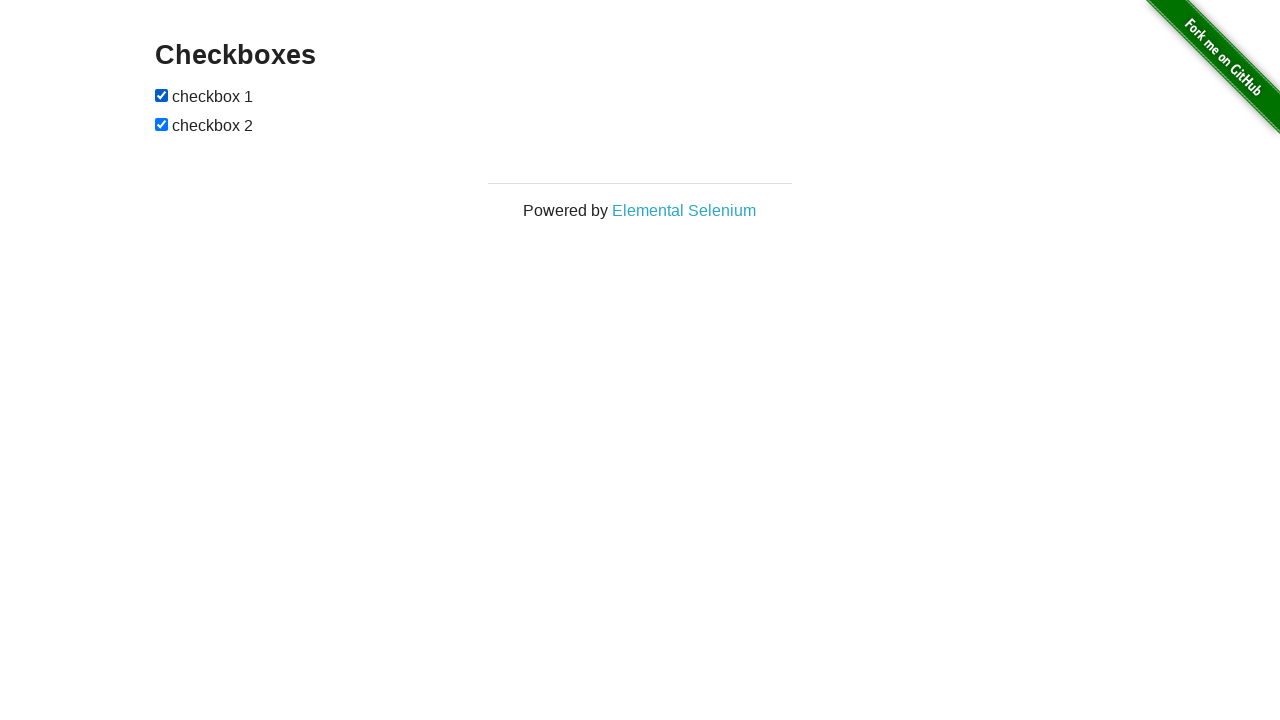